Tests browser window handling functionality by opening multiple new tabs and windows, then switching between them and closing child windows

Starting URL: https://demoqa.com/browser-windows

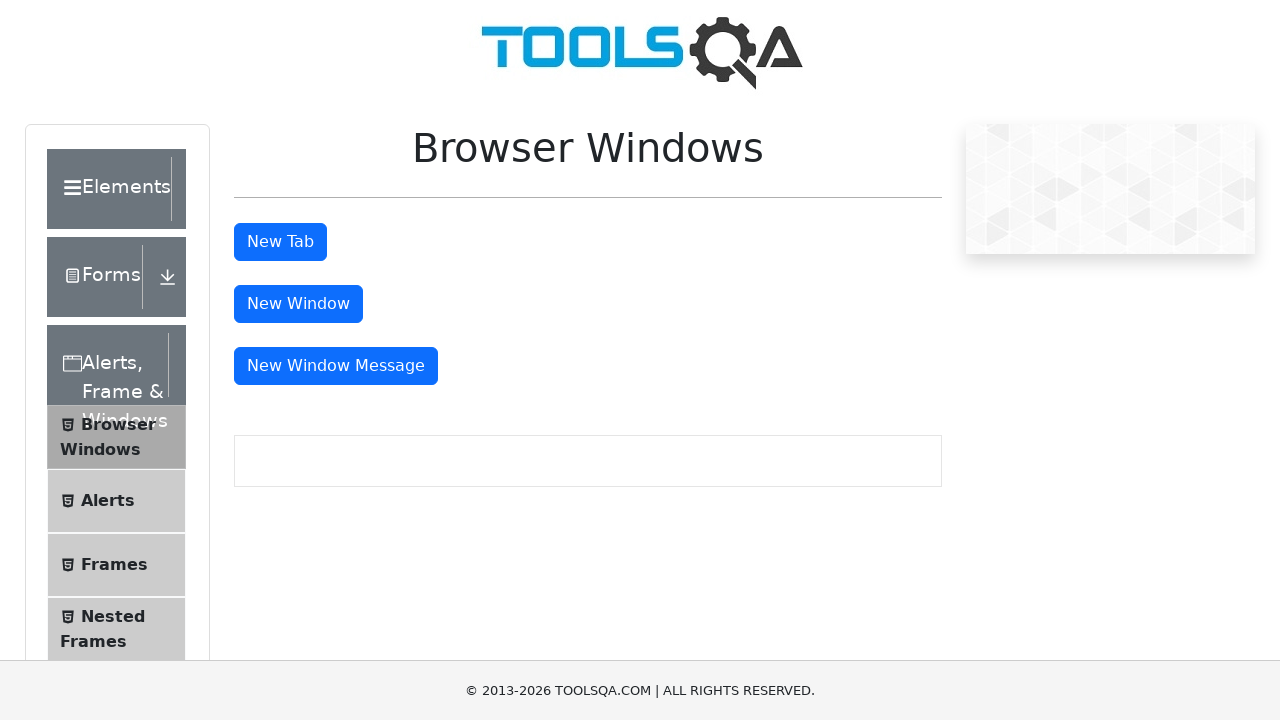

Stored reference to main window/tab
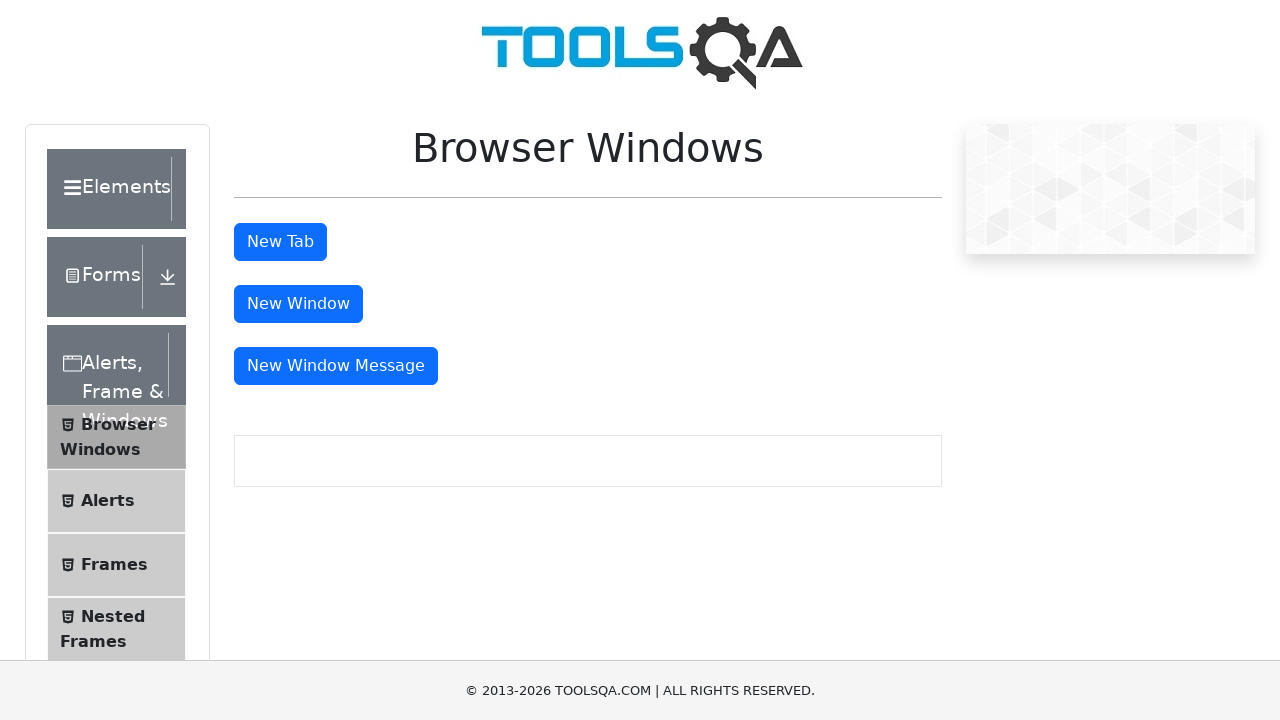

Clicked button to open new tab at (280, 242) on button#tabButton
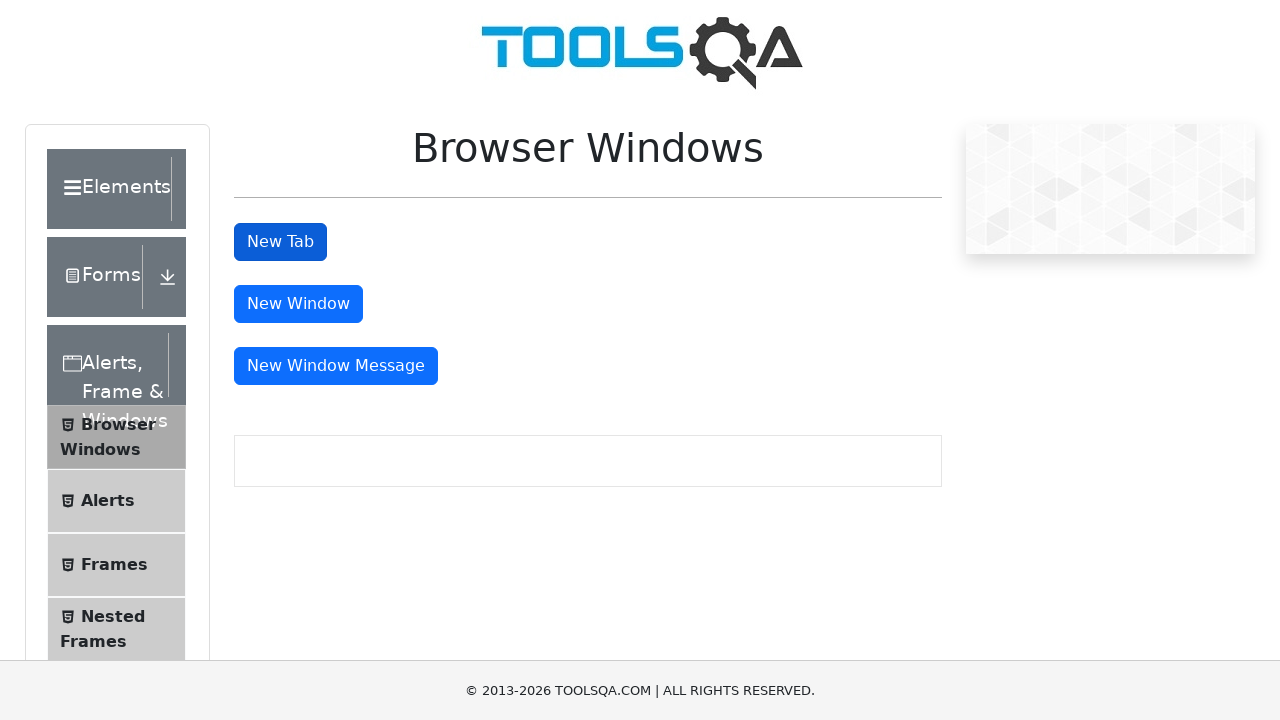

Clicked button to open another new tab at (280, 242) on xpath=//button[text()='New Tab']
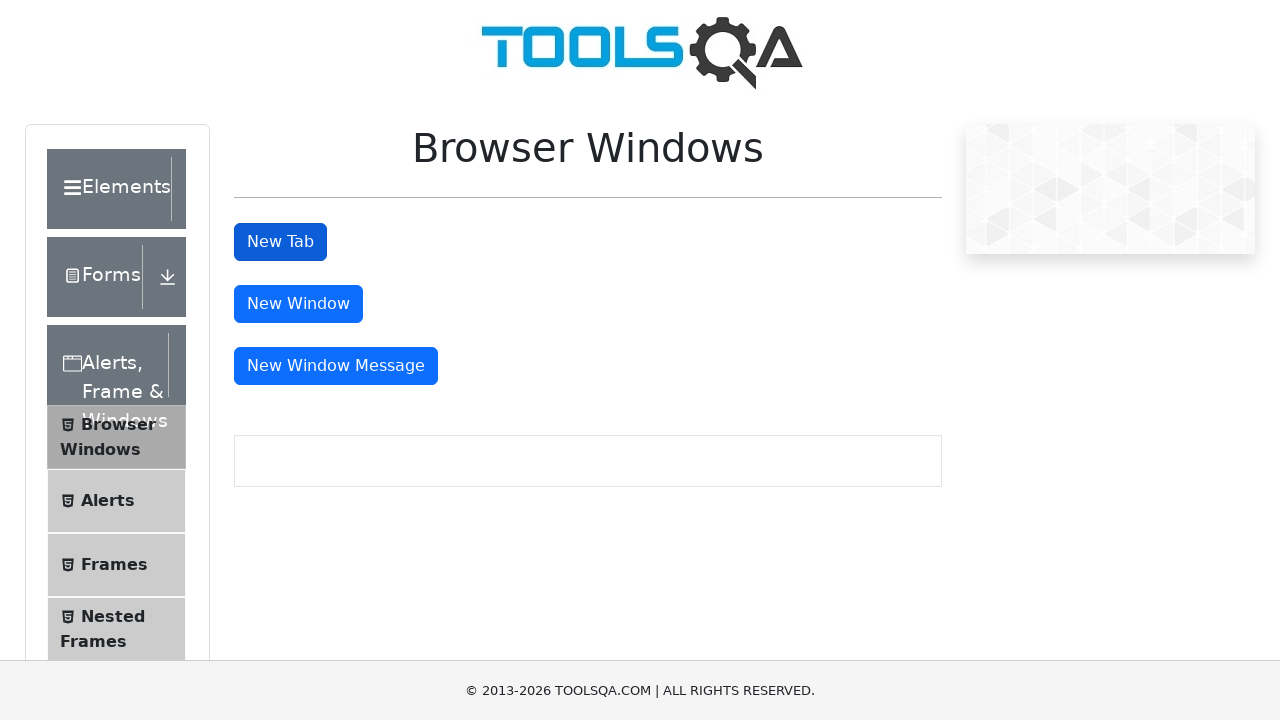

Clicked button to open new window with message at (336, 366) on xpath=//button[text()='New Window Message']
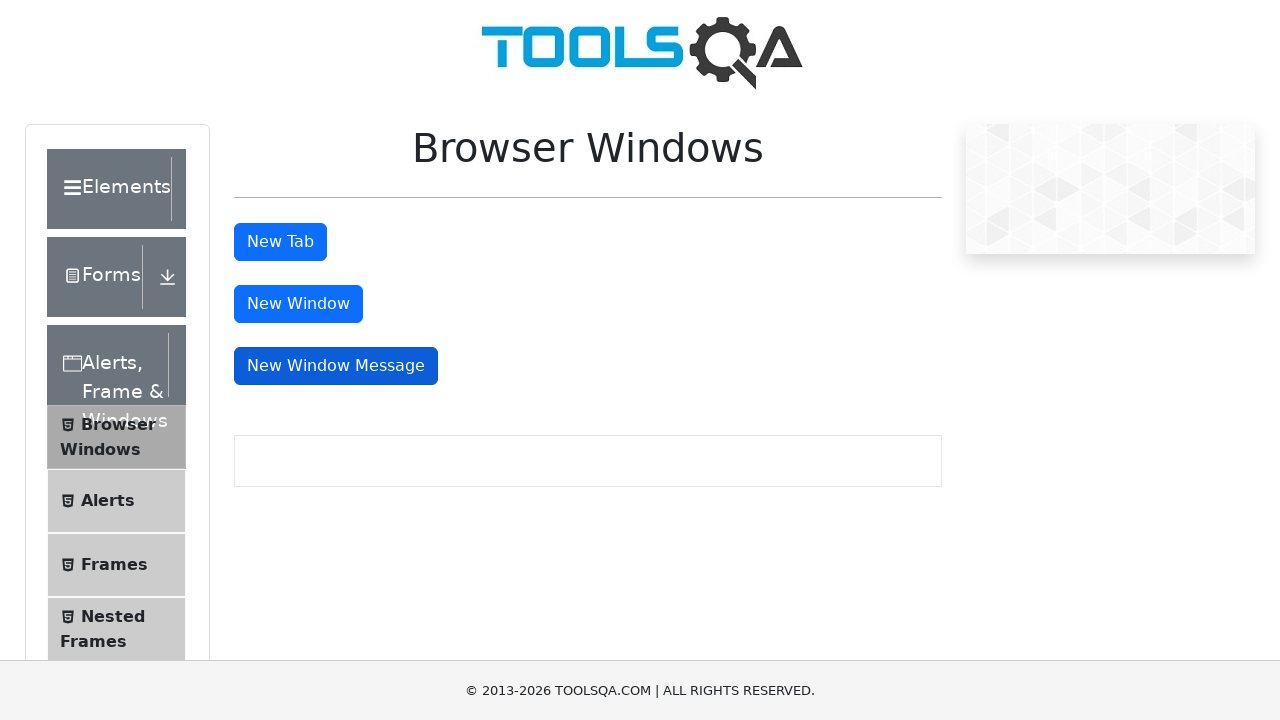

Retrieved all open pages/tabs - found 4 window(s)/tab(s)
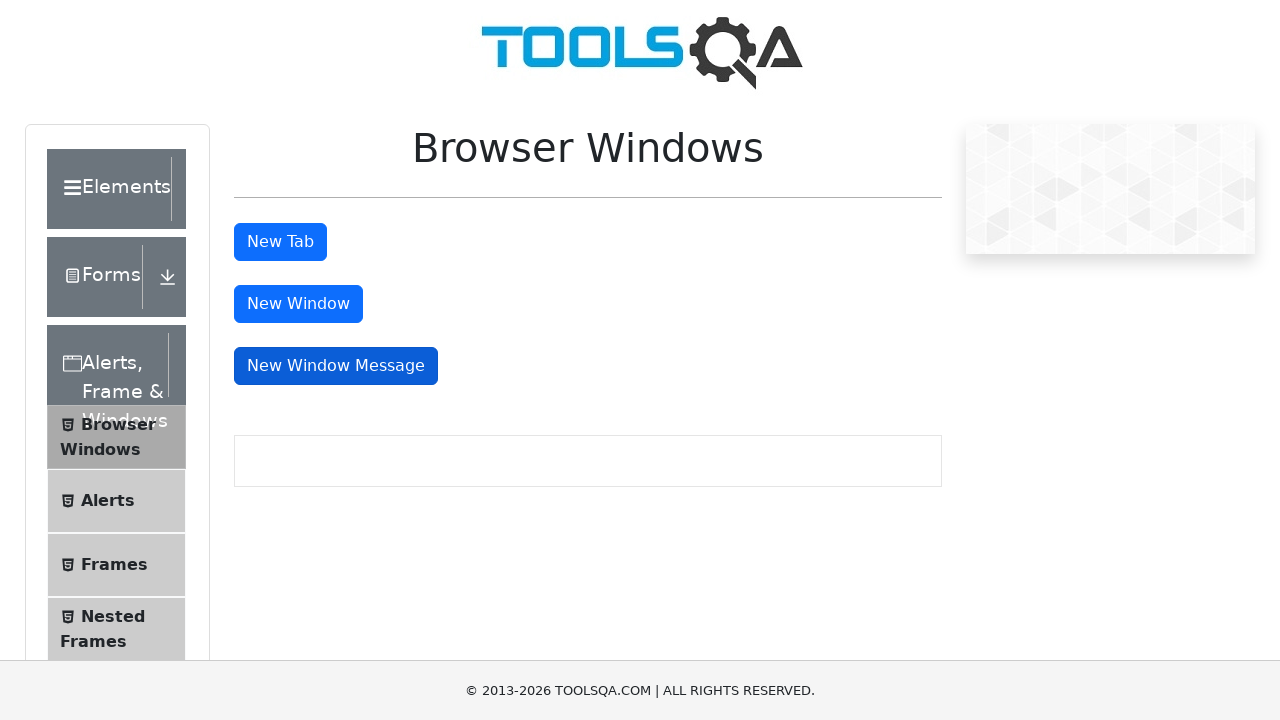

Closed a child window/tab
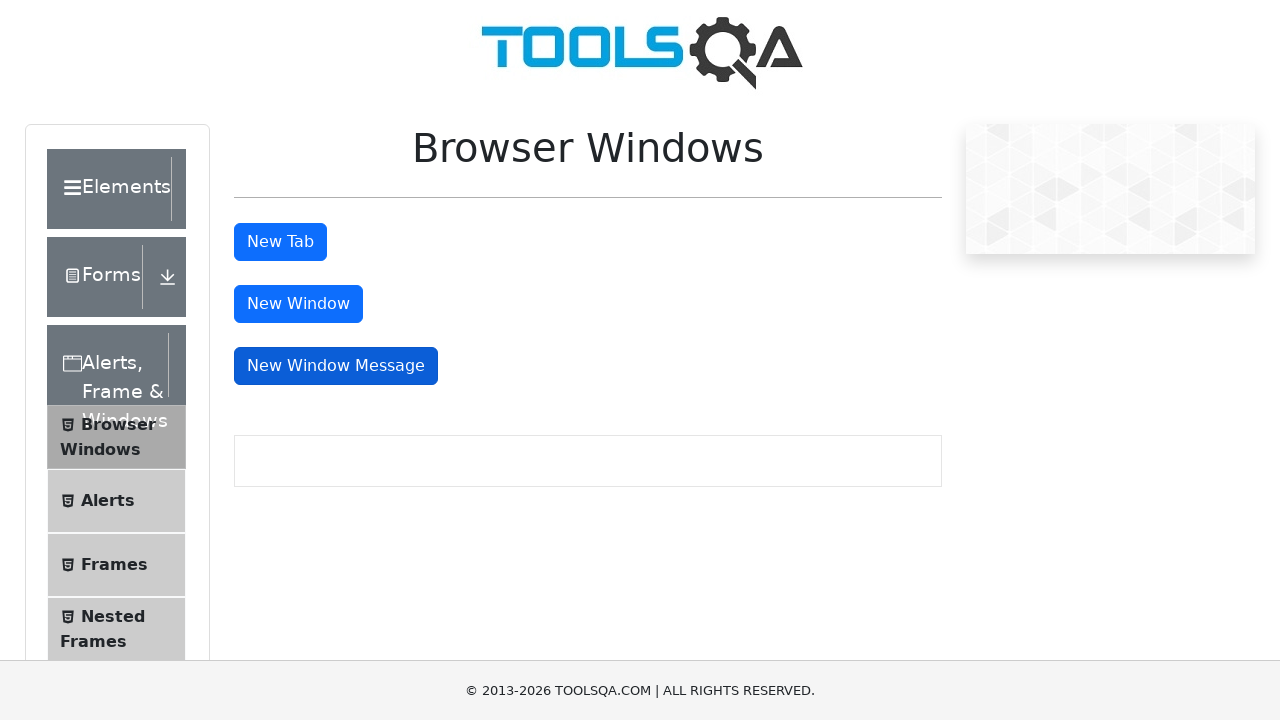

Closed a child window/tab
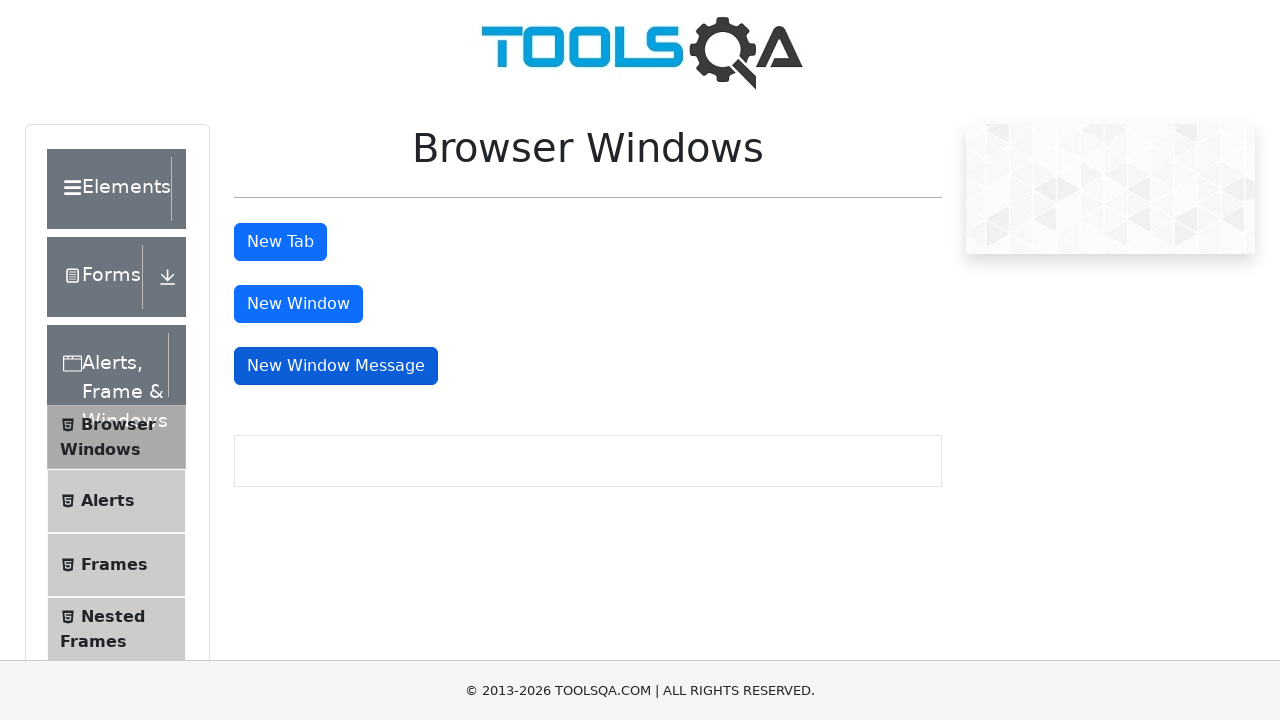

Closed a child window/tab
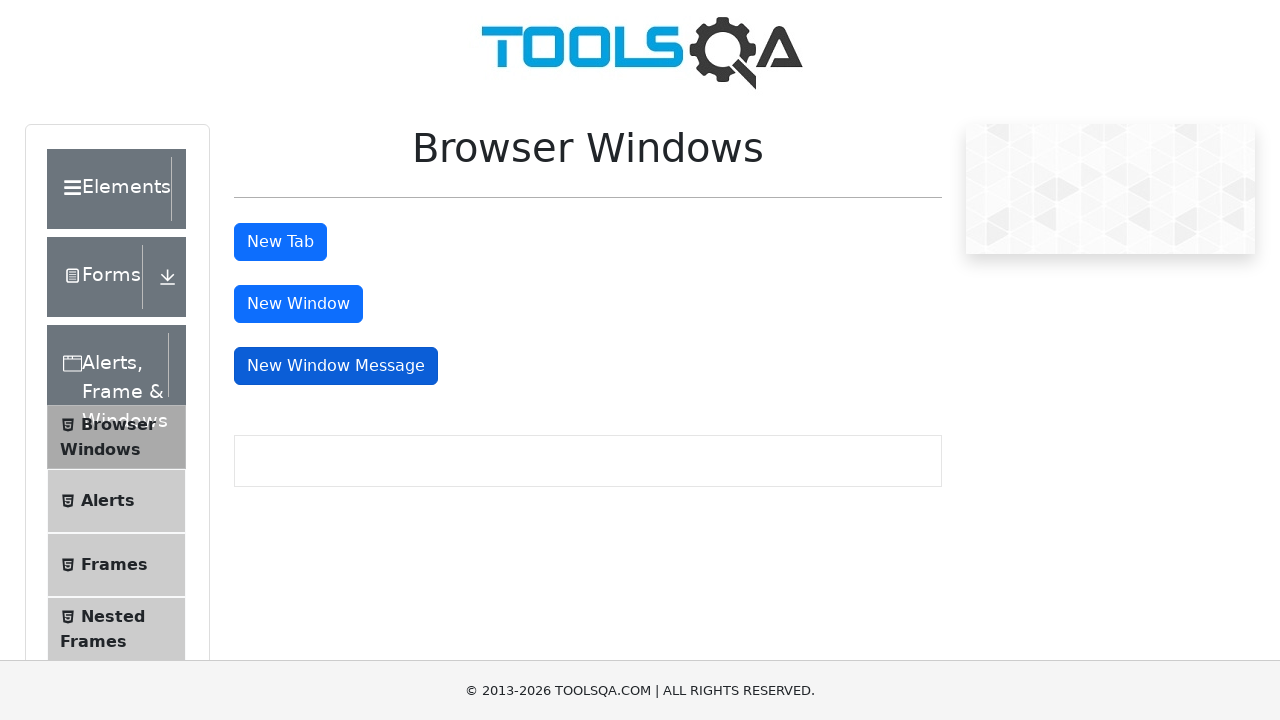

All child windows/tabs closed - main window remains open
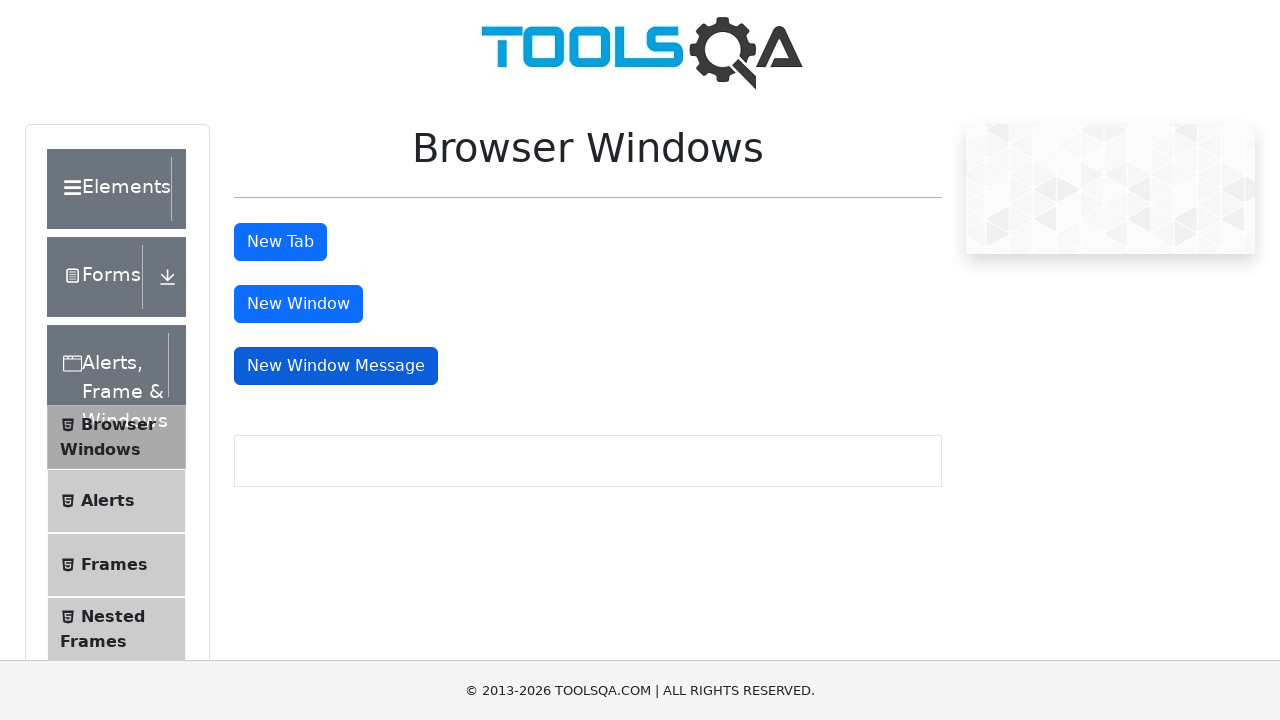

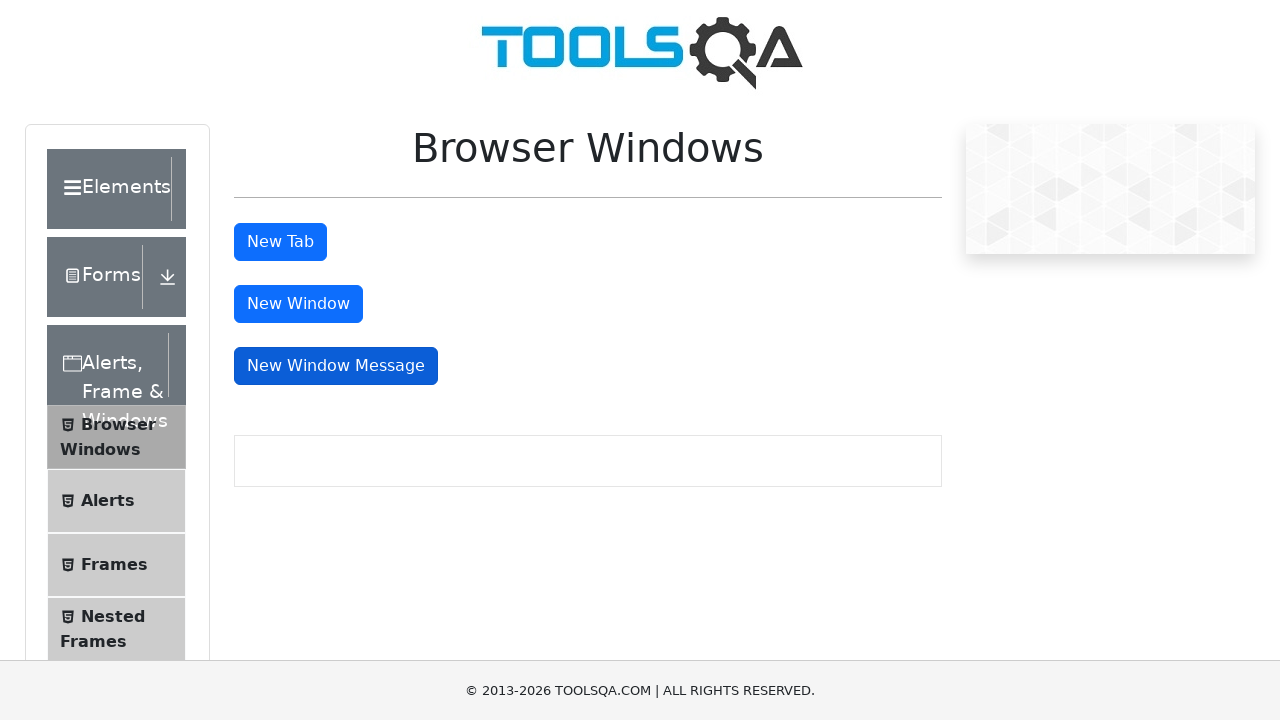